Tests registration form validation when confirmation password does not match the primary password

Starting URL: https://alada.vn/tai-khoan/dang-ky.html

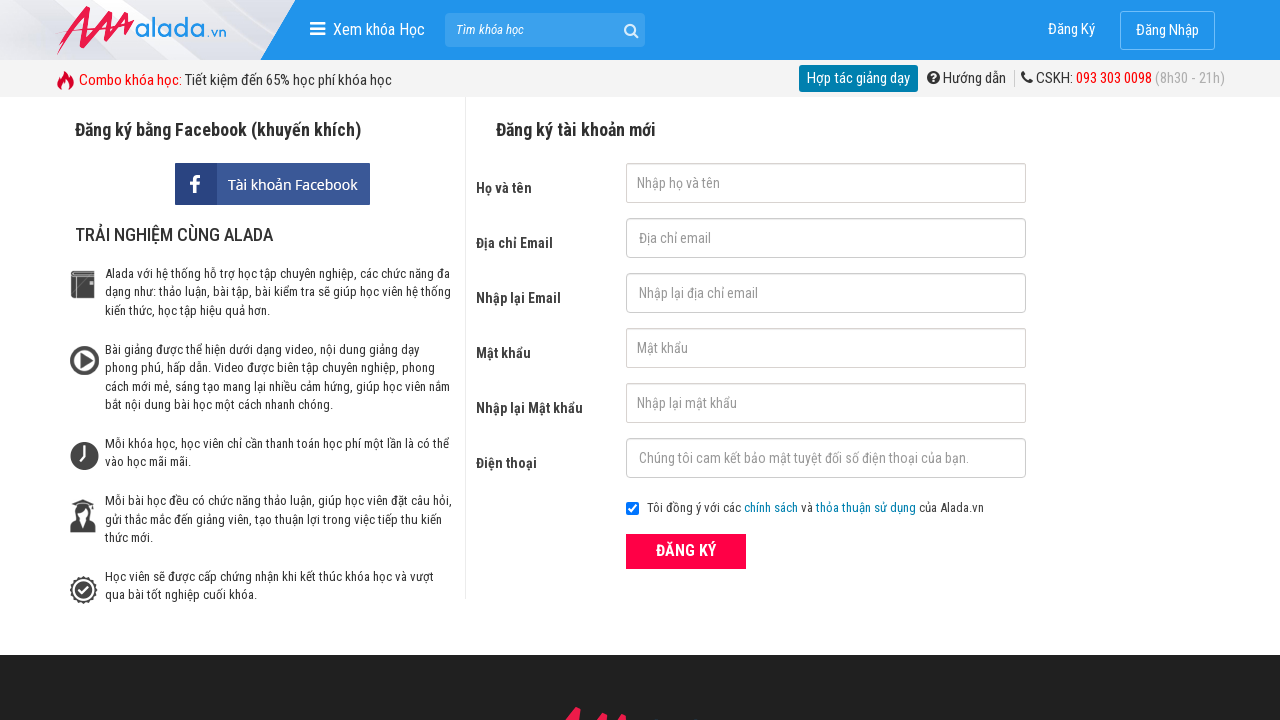

Filled first name field with 'Joe bin' on #txtFirstname
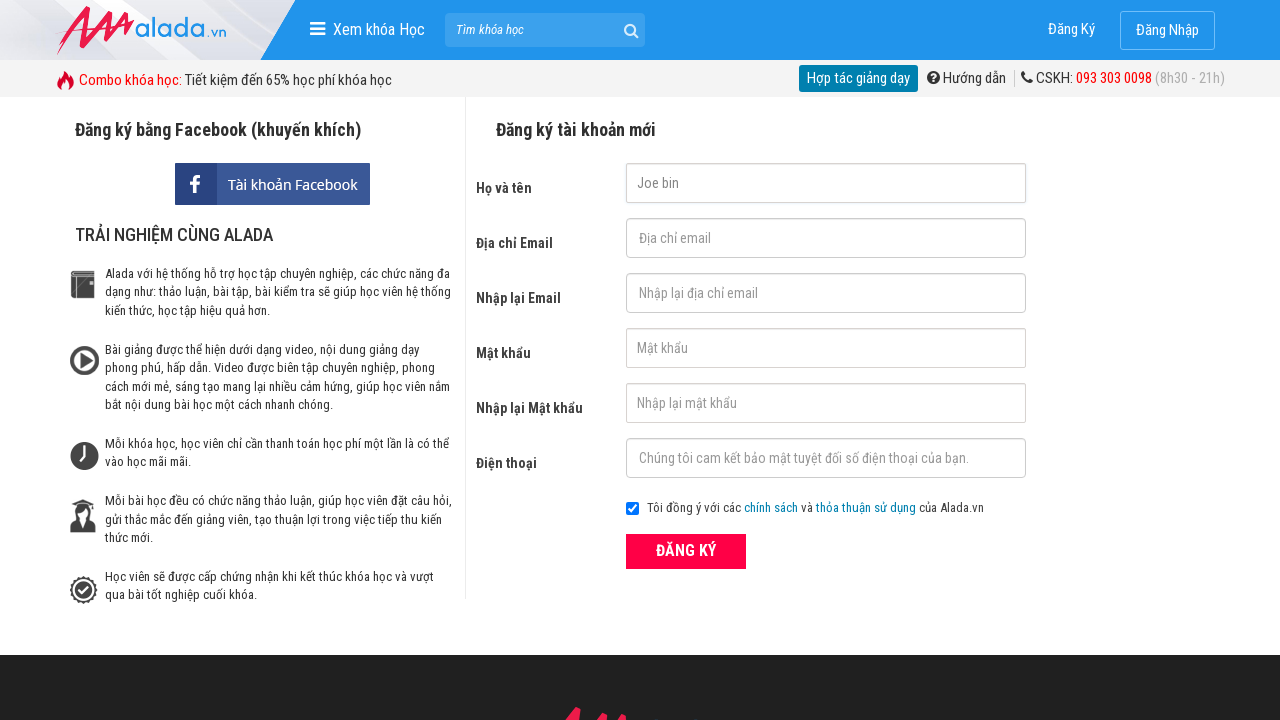

Filled email field with 'joebin@gmail.com' on #txtEmail
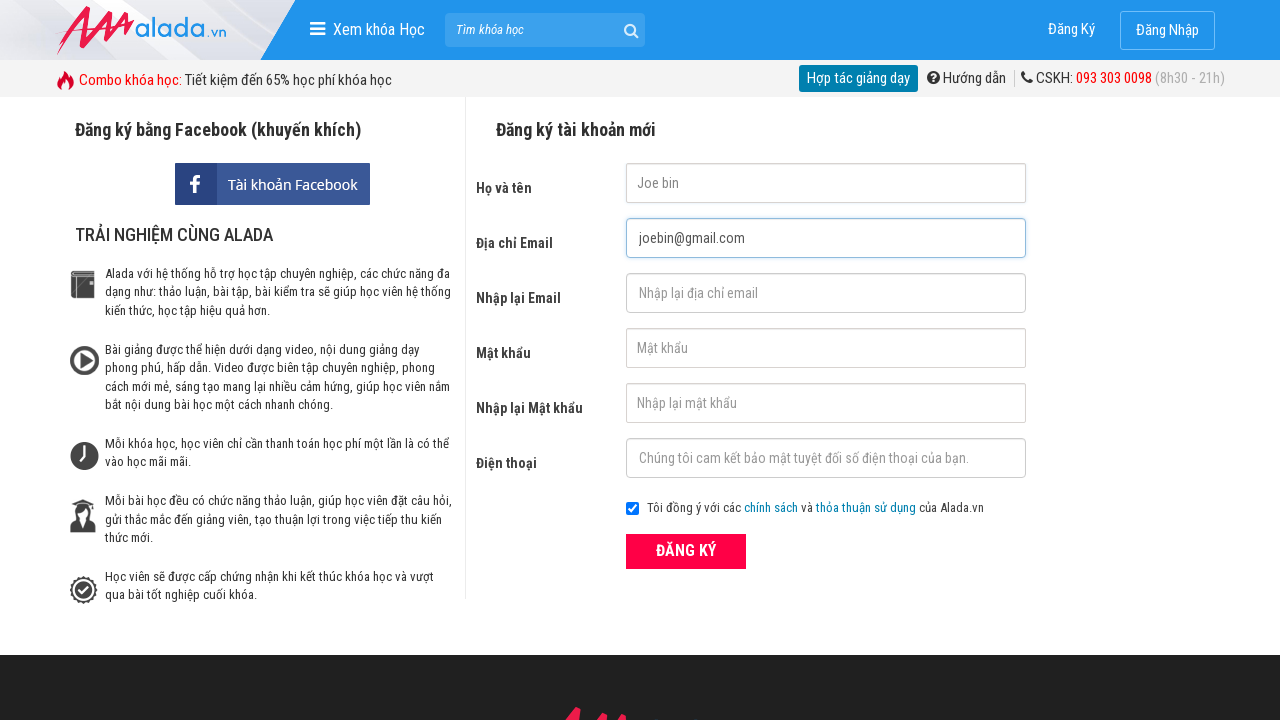

Filled confirm email field with 'joebin@gmail.com' on #txtCEmail
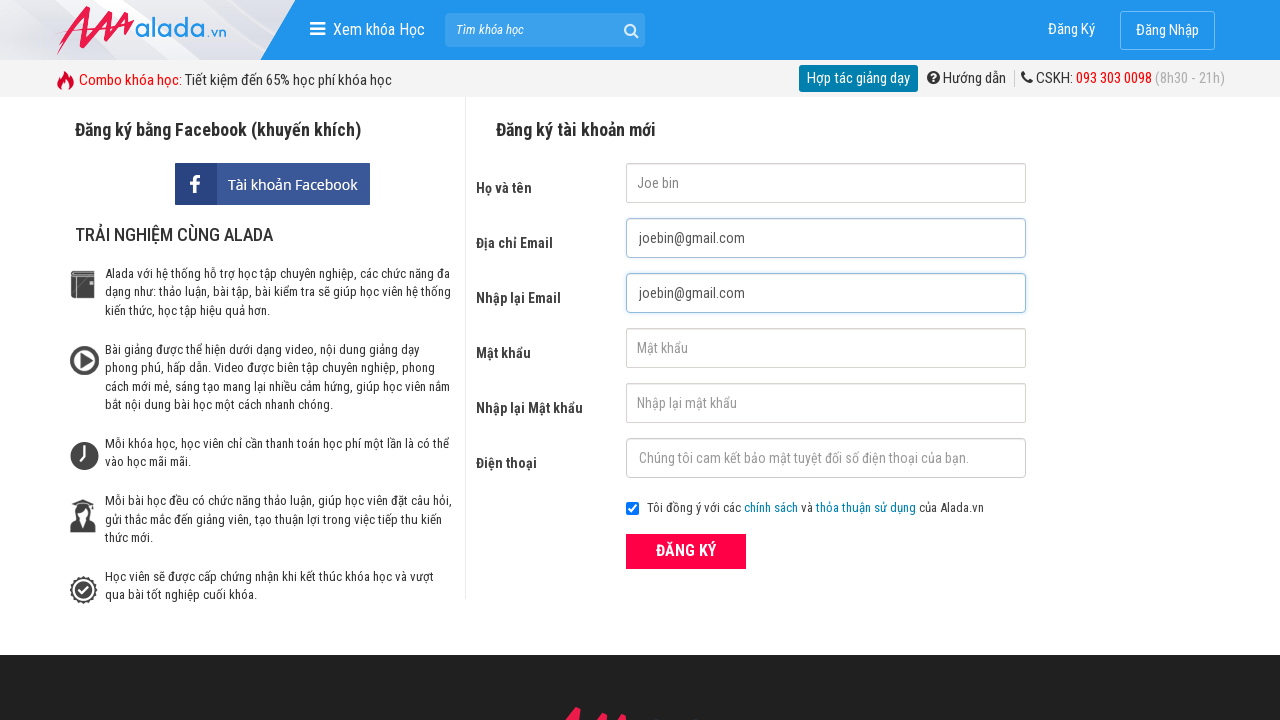

Filled password field with '123456' on #txtPassword
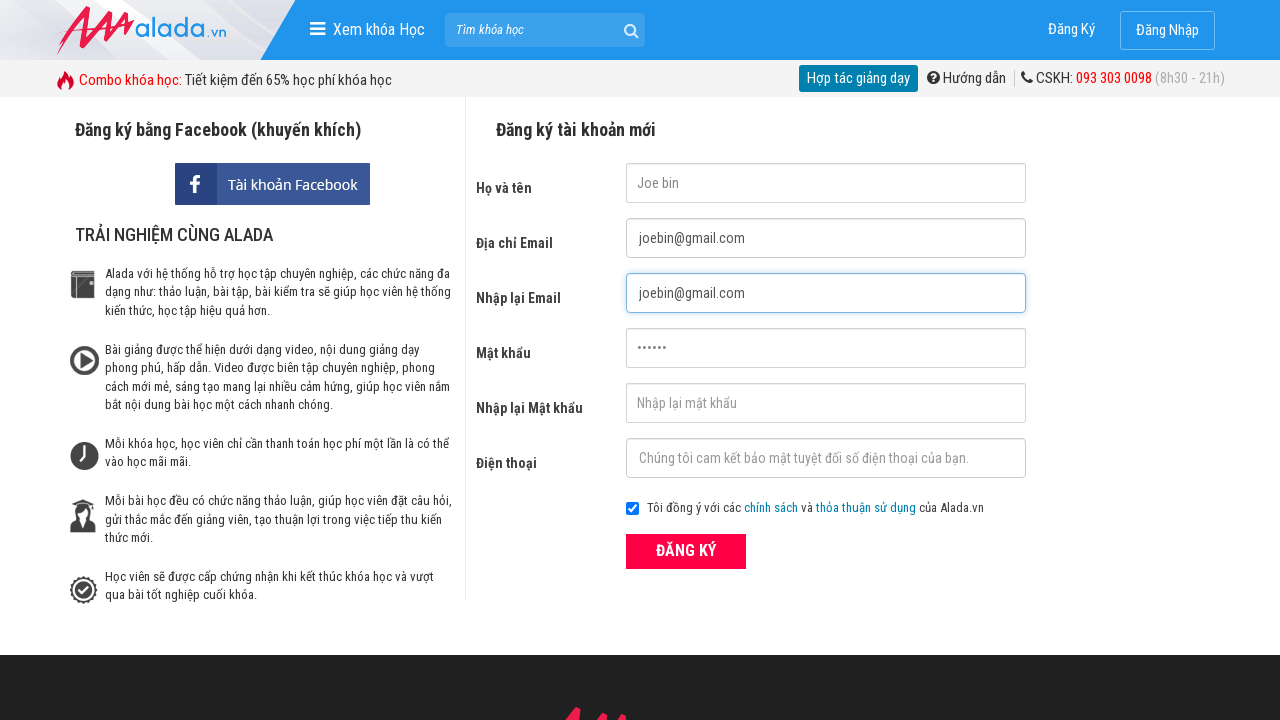

Filled confirm password field with '123123' (mismatched password) on #txtCPassword
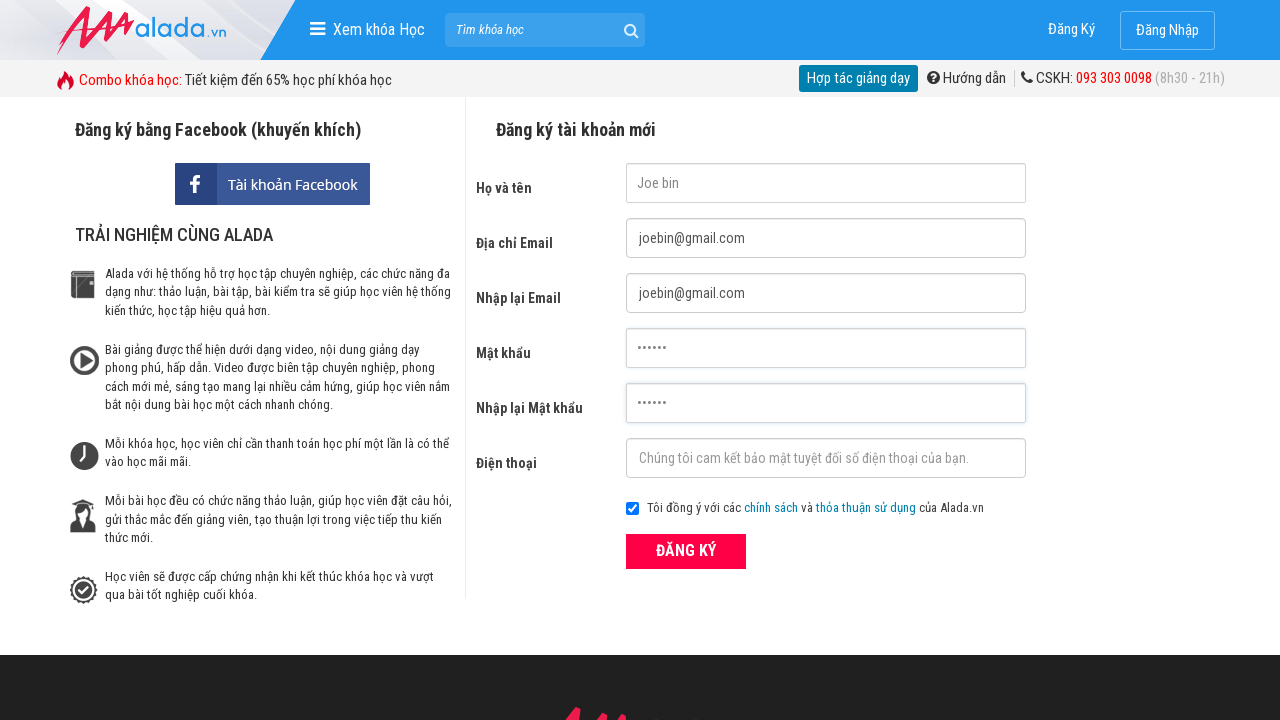

Filled phone field with '0964755453' on #txtPhone
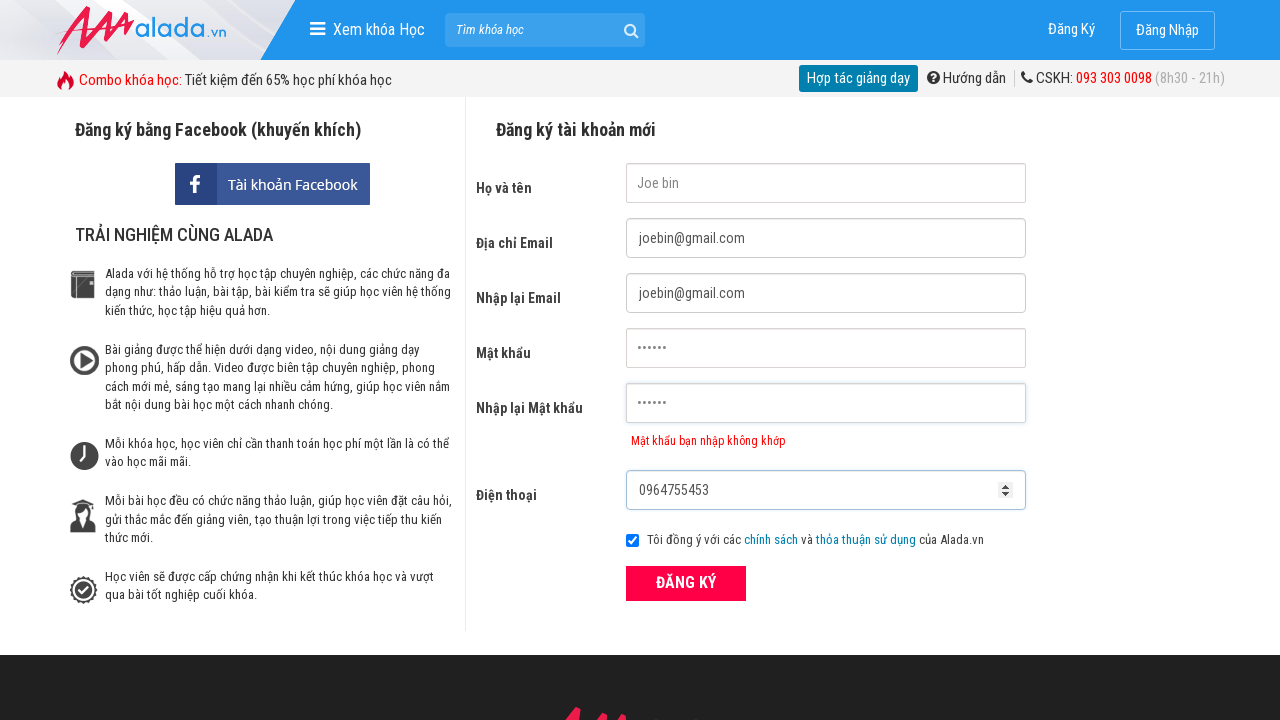

Clicked register button to submit form with mismatched passwords at (686, 583) on xpath=//button[text()='ĐĂNG KÝ' and @type='submit']
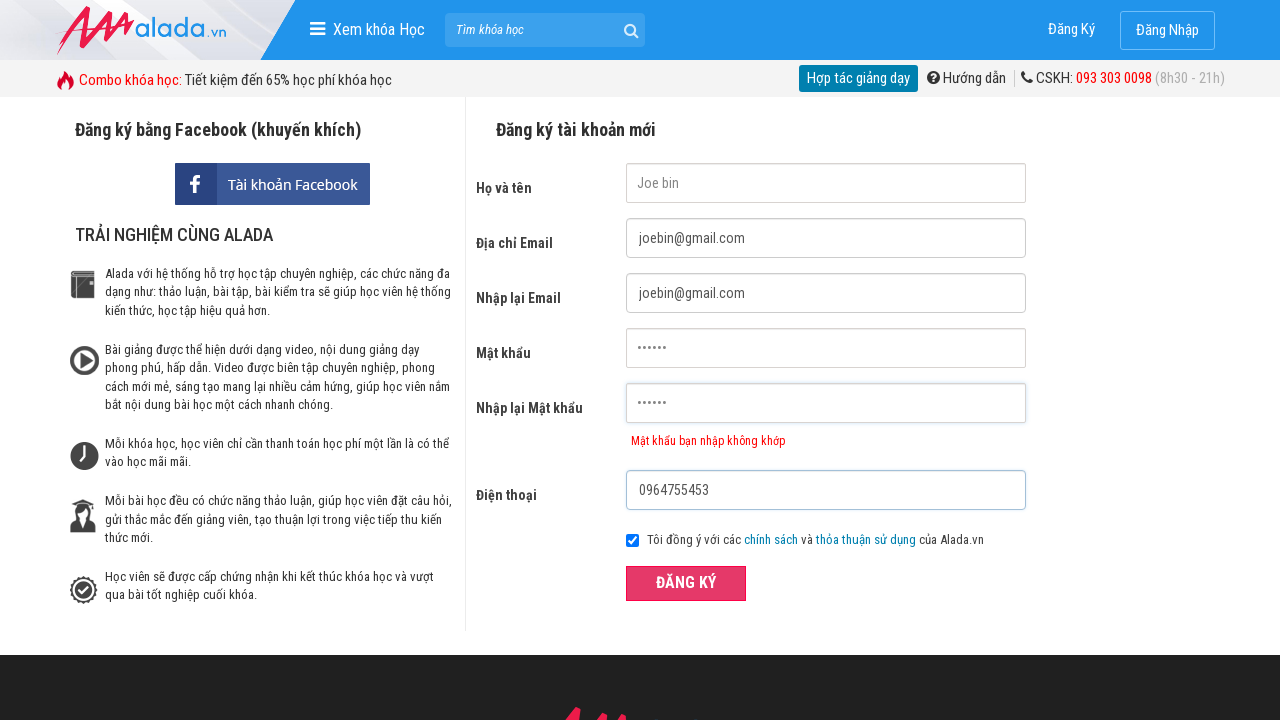

Confirmation password error message appeared
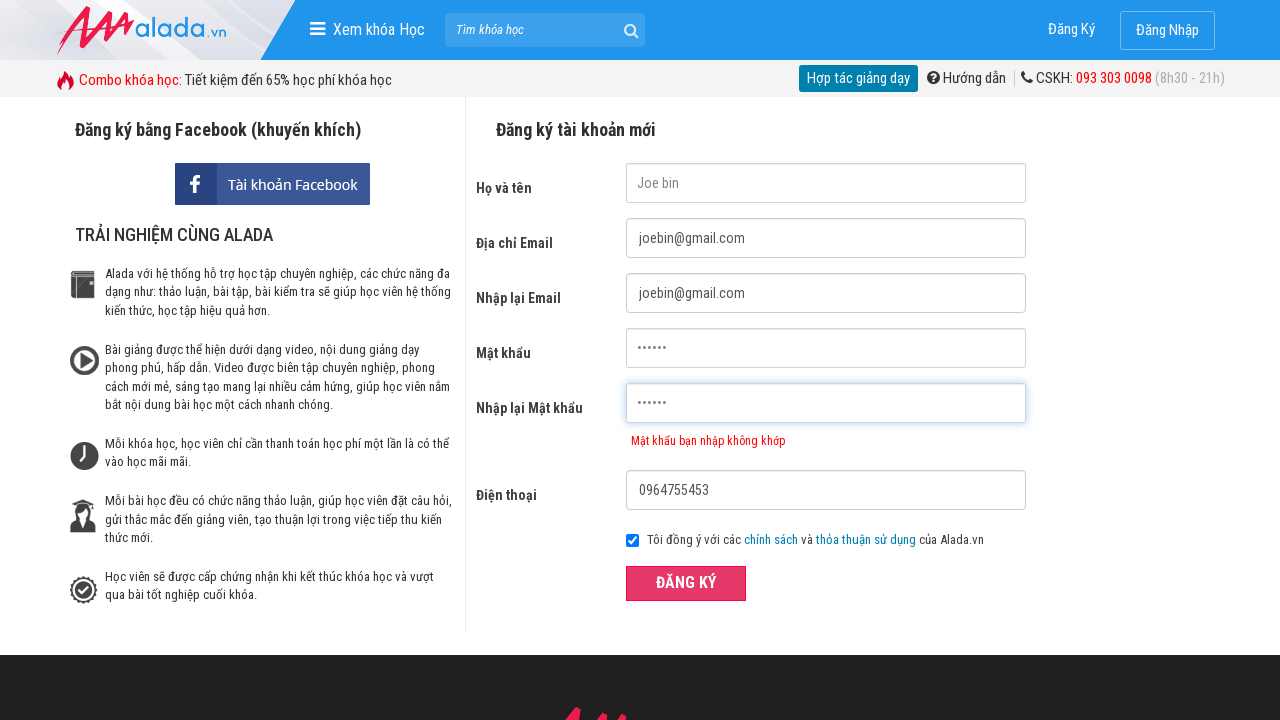

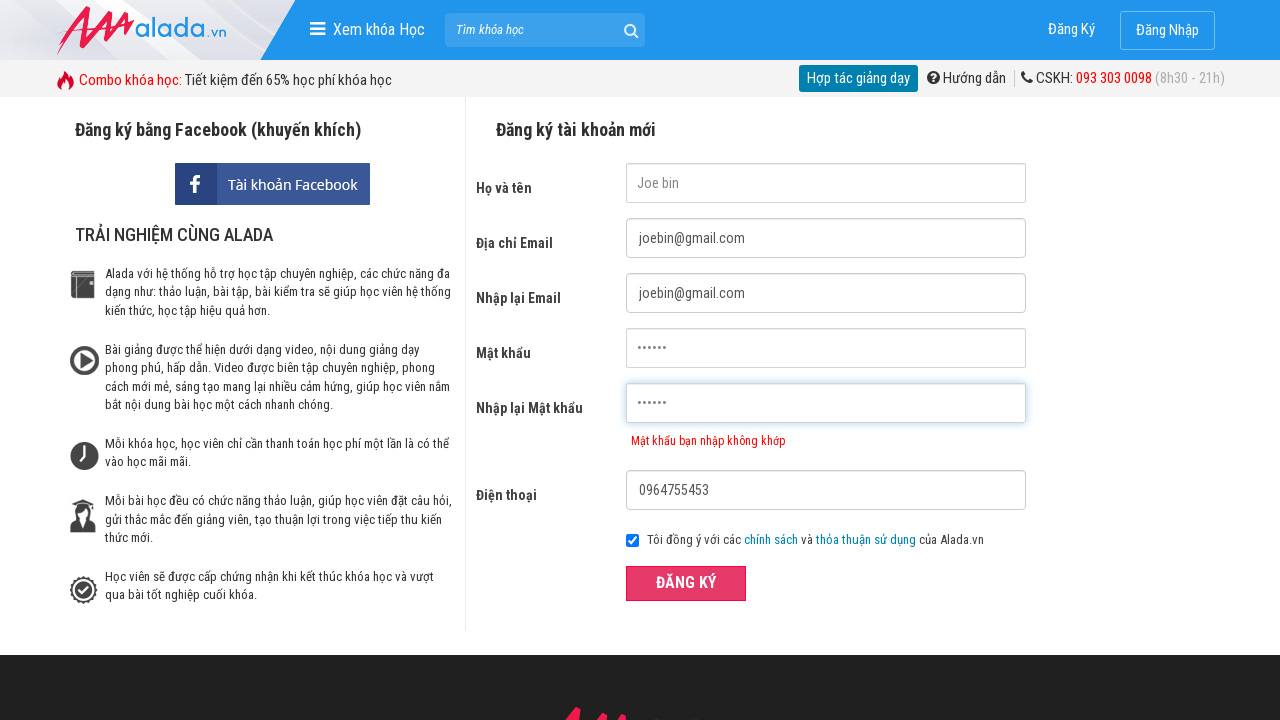